Tests drag and drop functionality on the jQuery UI droppable demo page by dragging an element and dropping it onto a target element within an iframe

Starting URL: https://jqueryui.com/droppable/

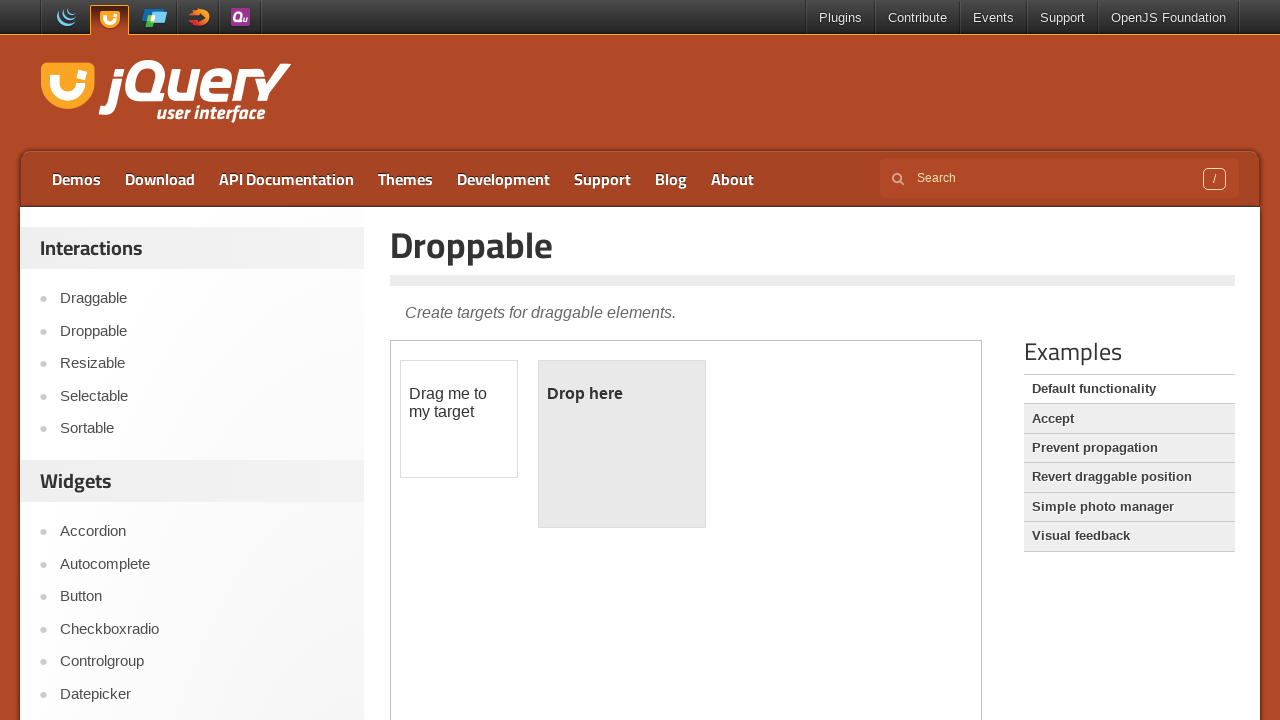

Navigated to jQuery UI droppable demo page
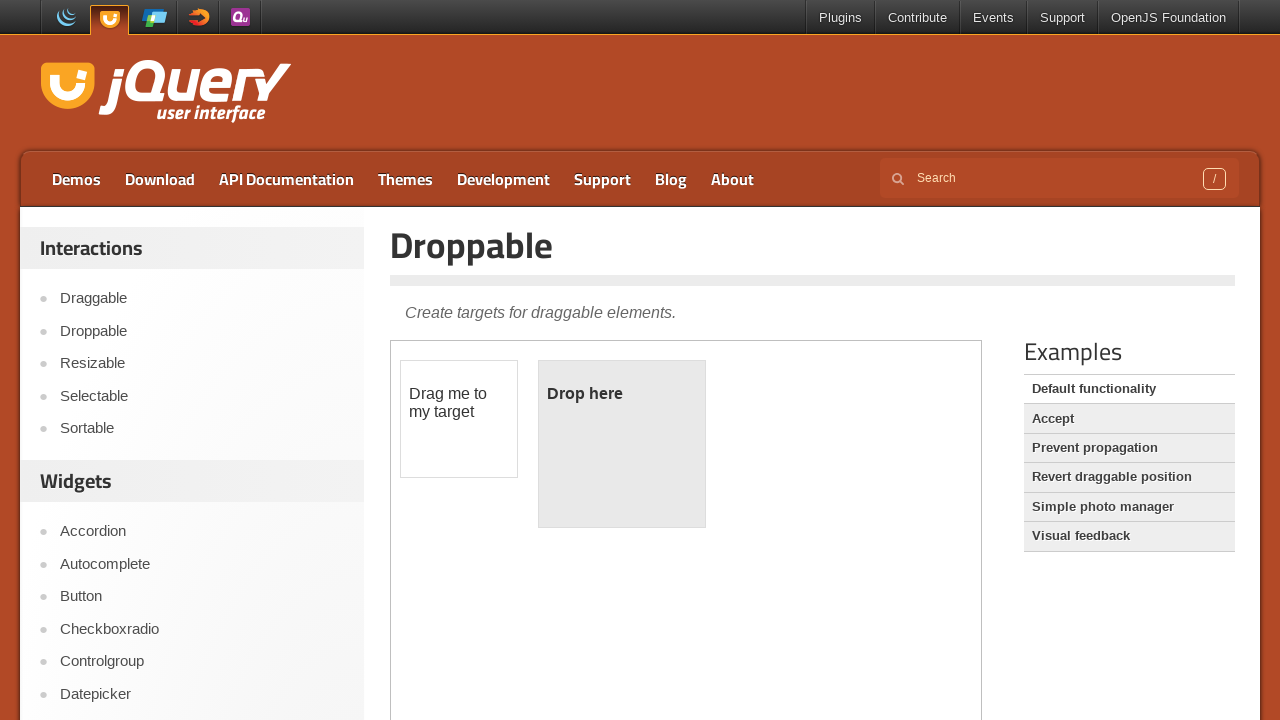

Located iframe containing drag and drop elements
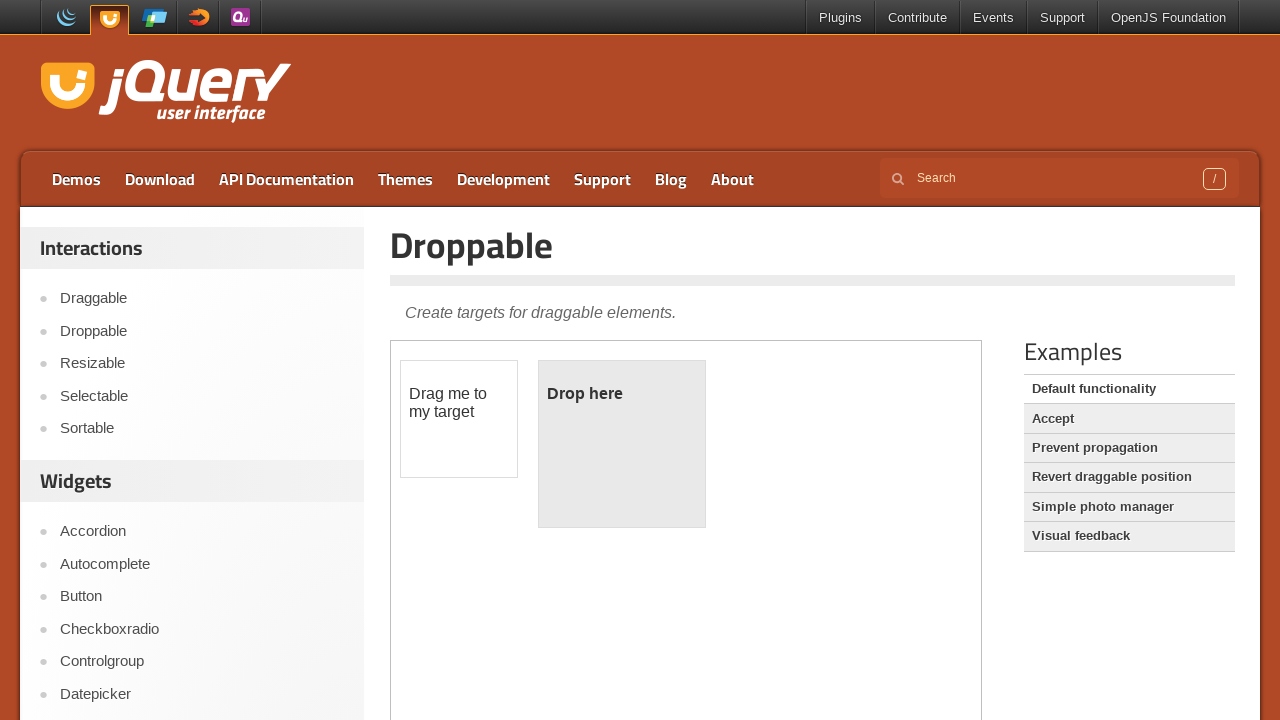

Located draggable element with id 'draggable'
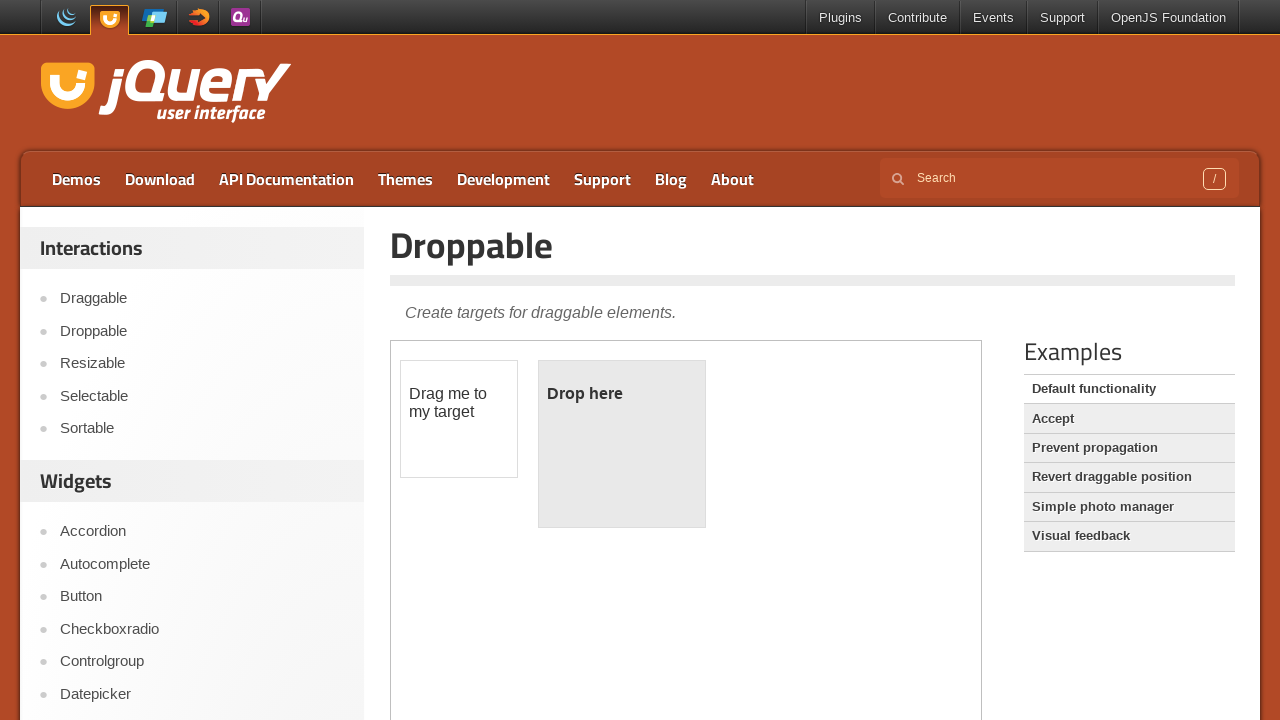

Located droppable target element with id 'droppable'
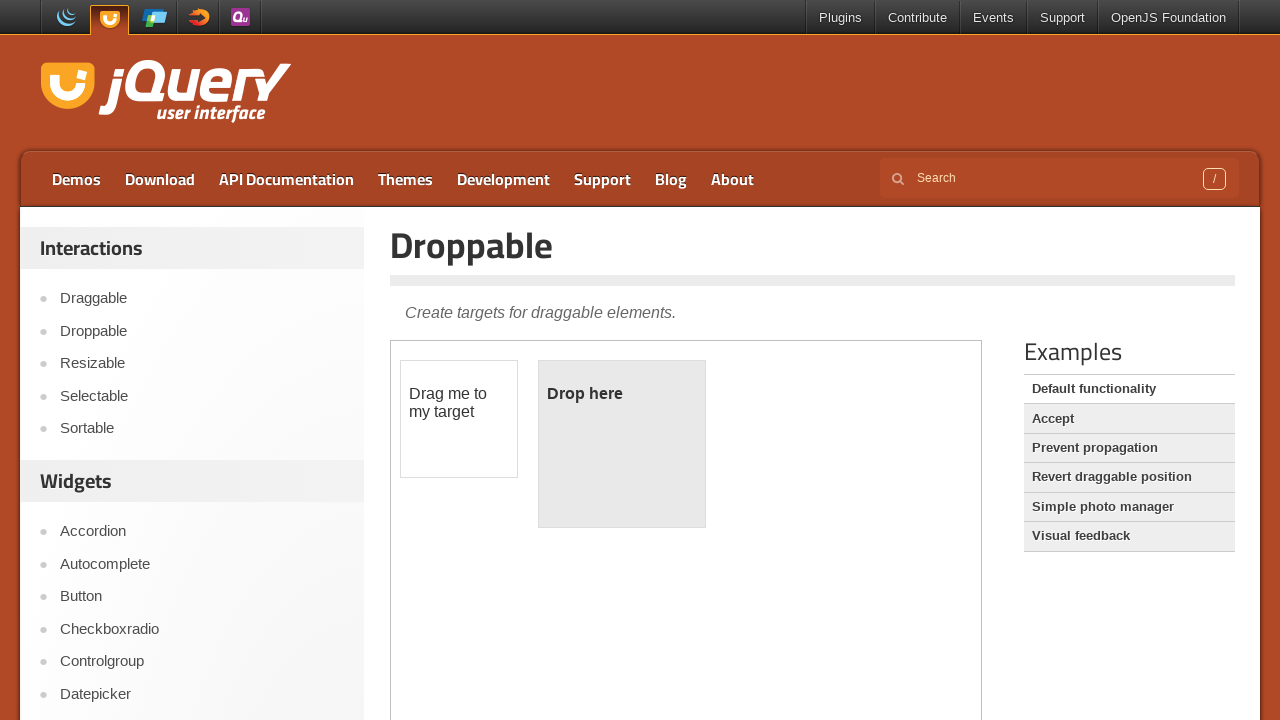

Dragged element from draggable to droppable target at (622, 444)
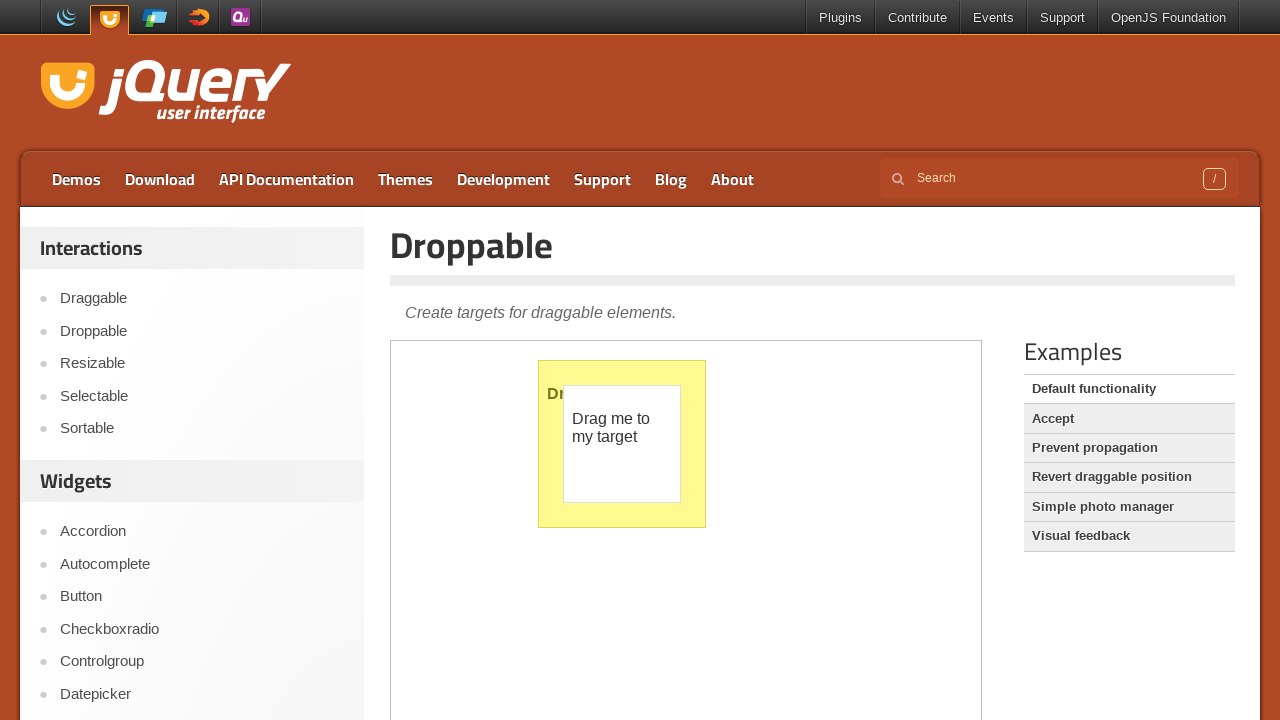

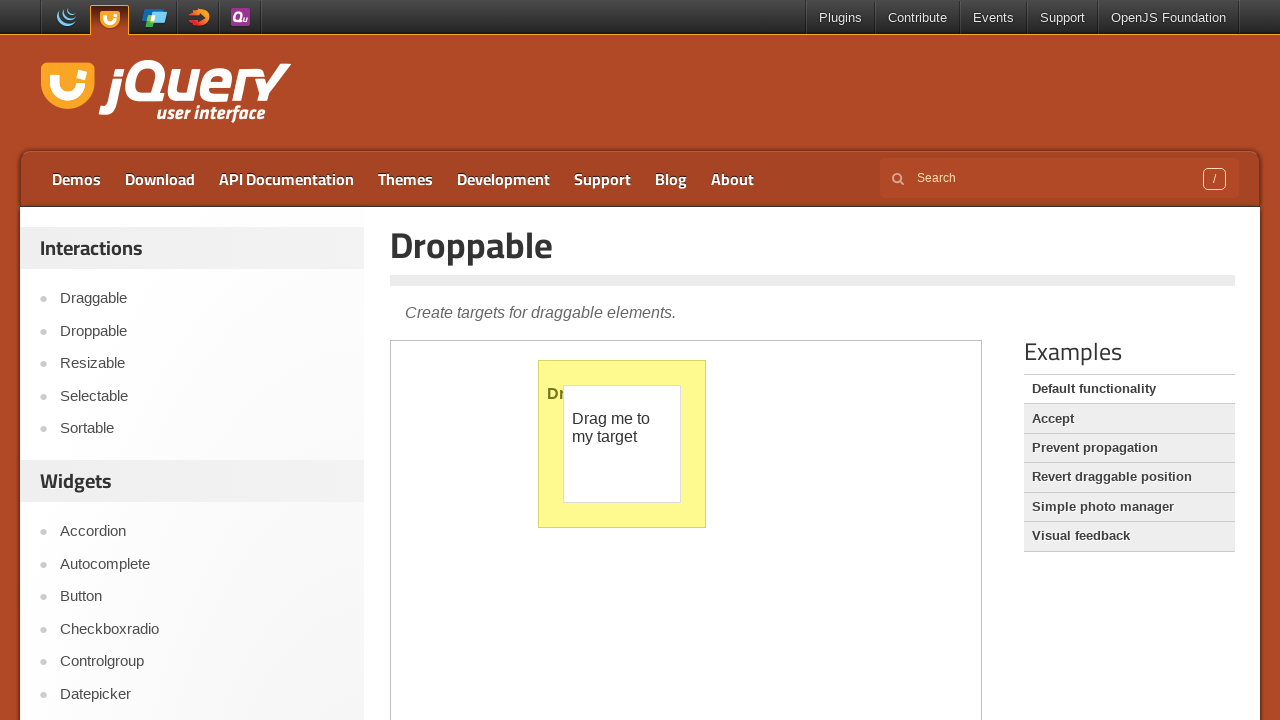